Tests page scrolling functionality by scrolling down 2000 pixels and then scrolling back up 2000 pixels on a W3Schools tutorial page.

Starting URL: https://www.w3schools.com/js/js_popup.asp

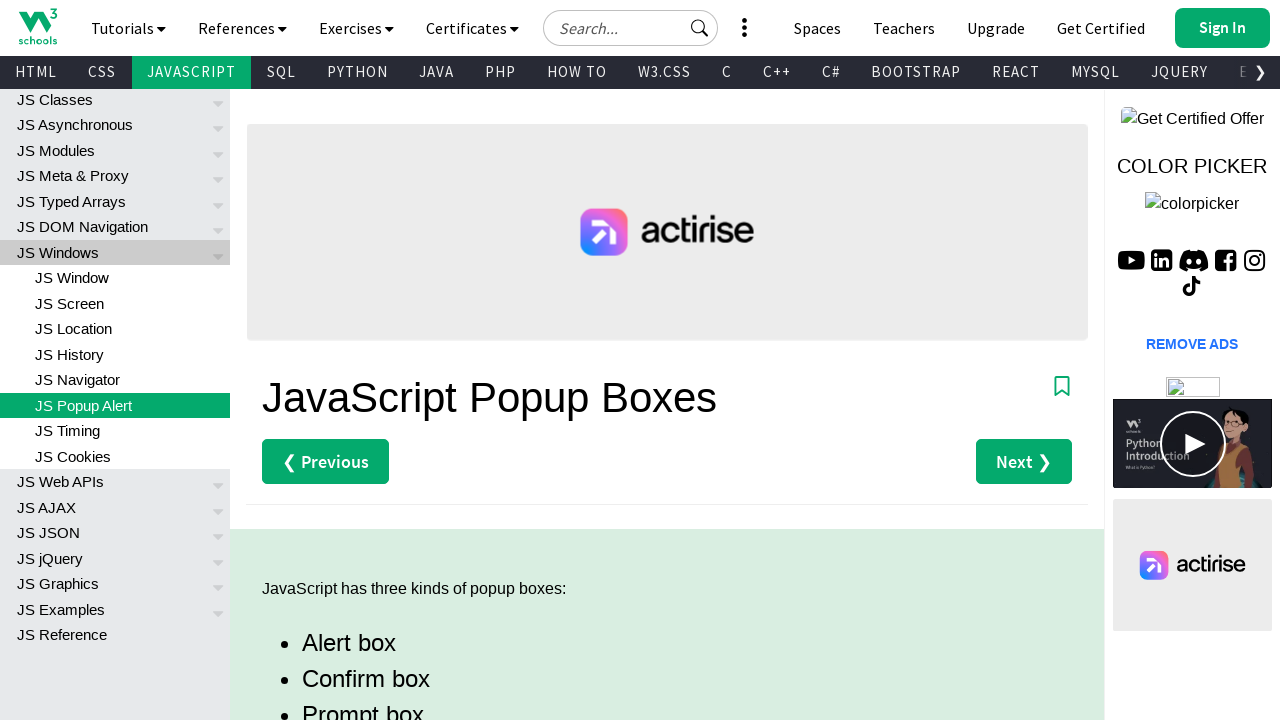

Waited for 'Try it Yourself' link to load, confirming page is ready
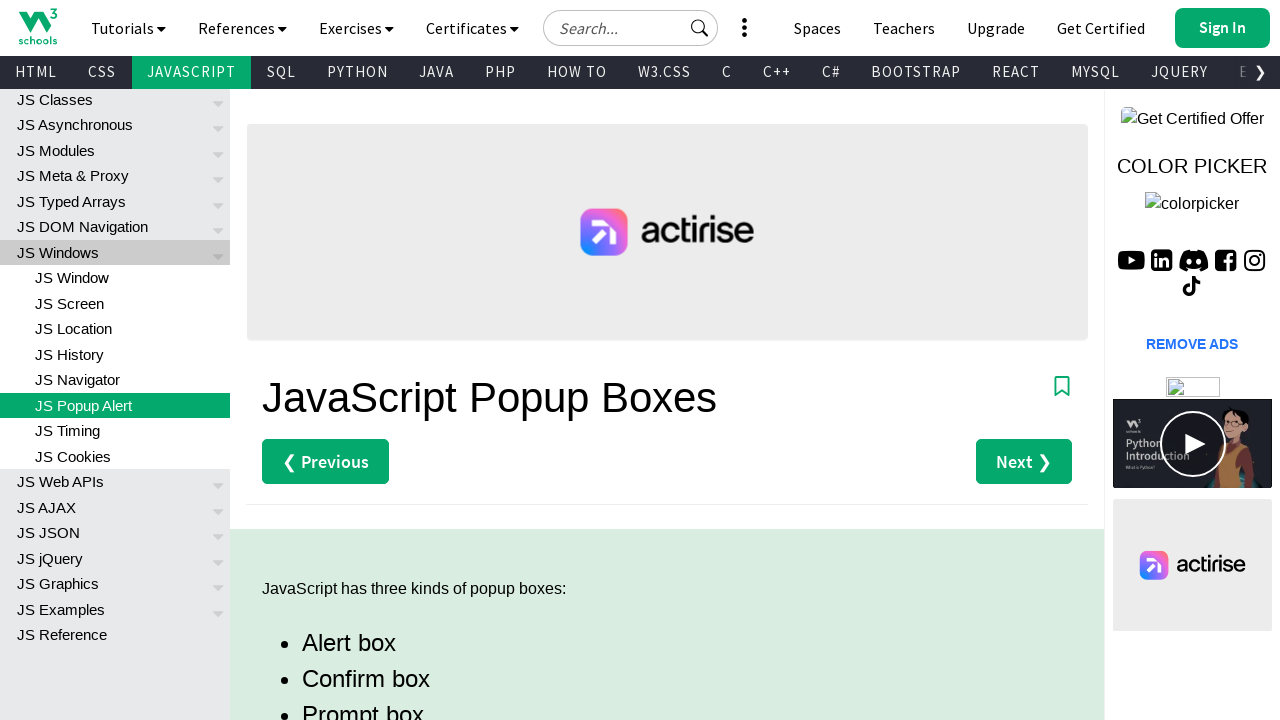

Scrolled down 2000 pixels on the page
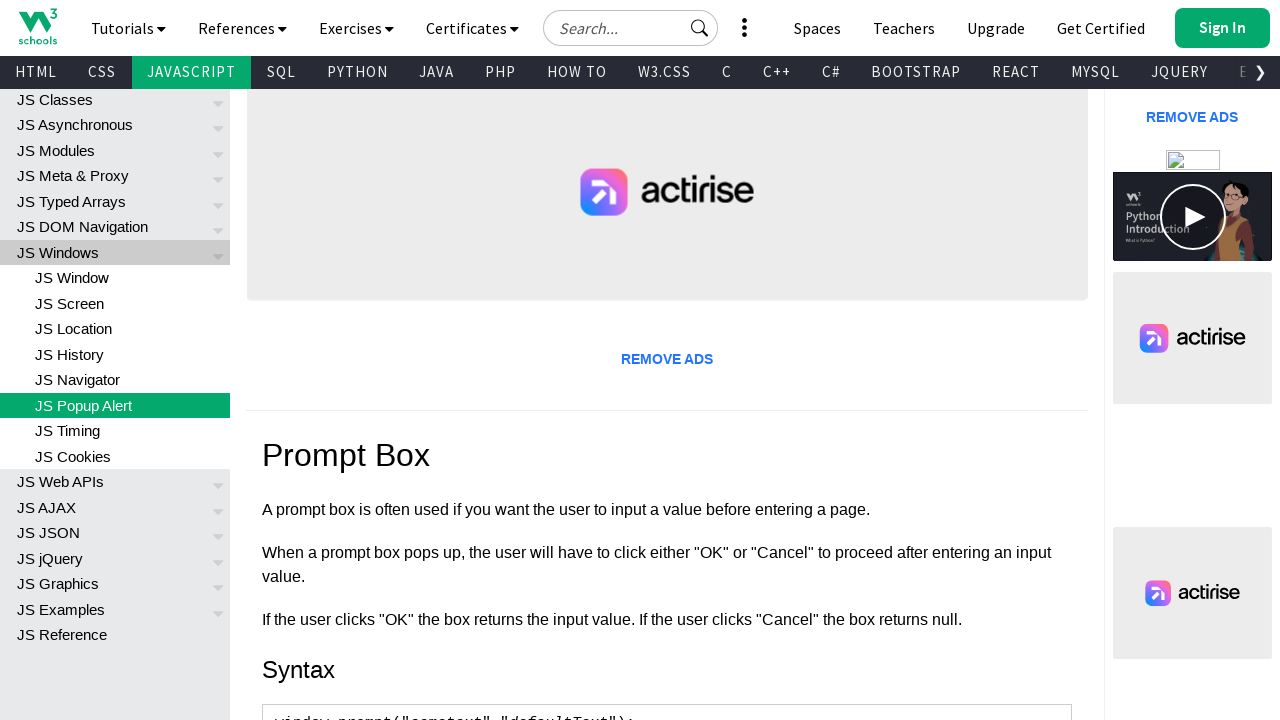

Waited 1 second for scroll animation to complete
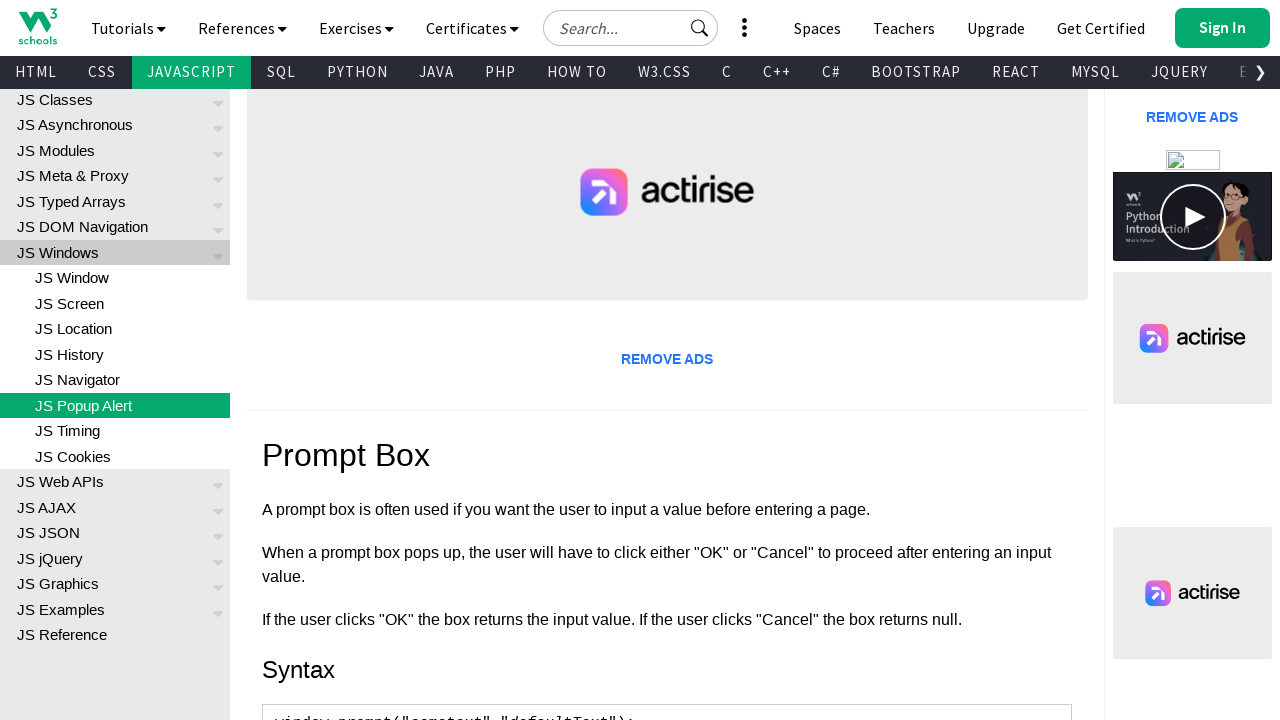

Scrolled back up 2000 pixels to original position
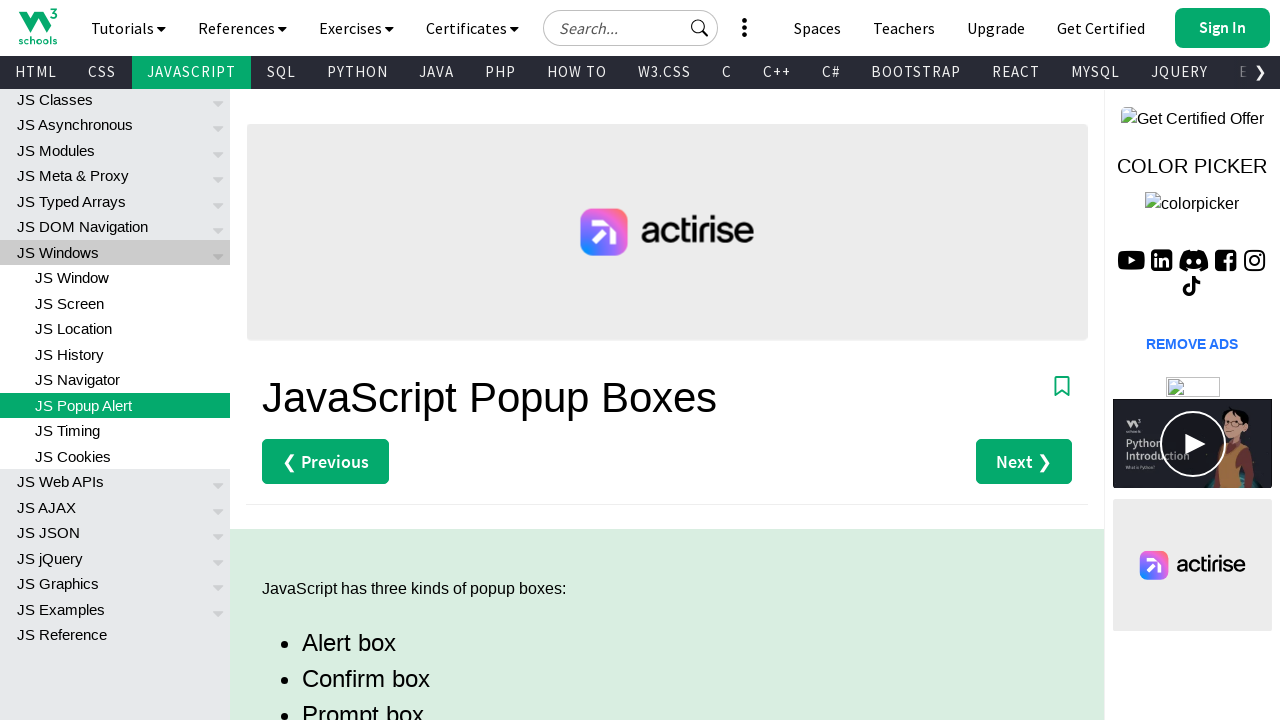

Waited 1 second for scroll animation to complete
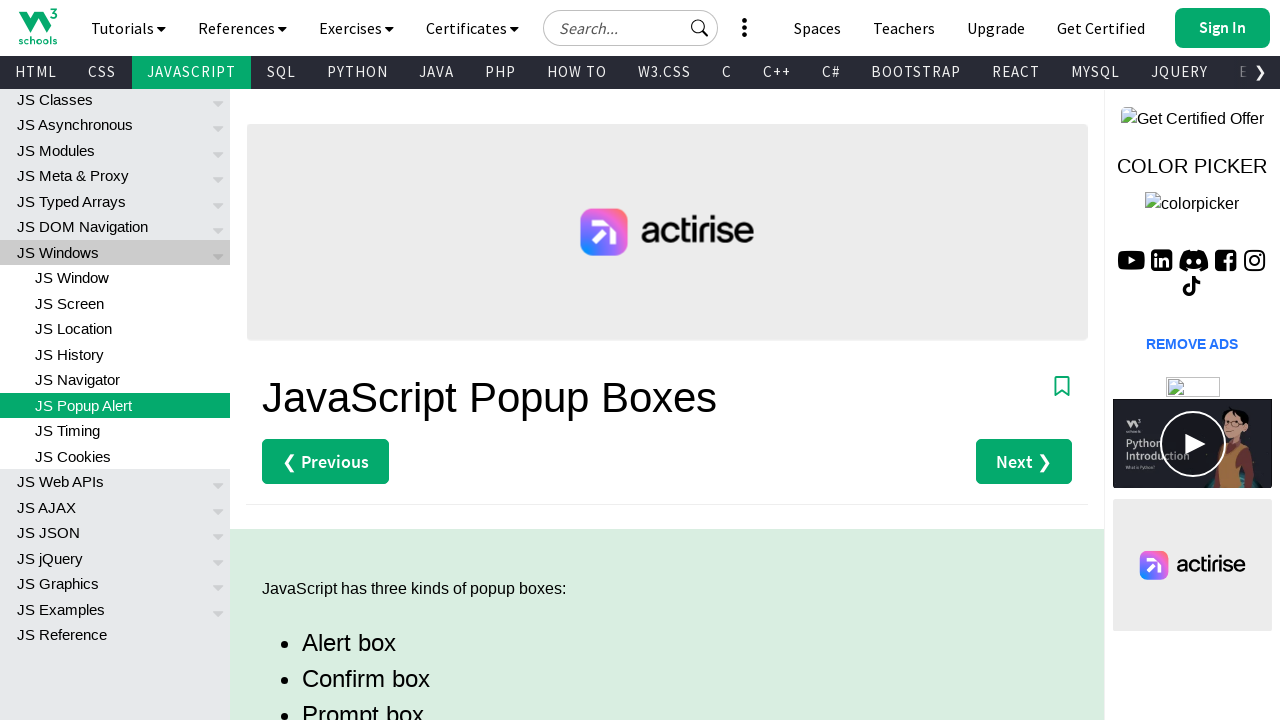

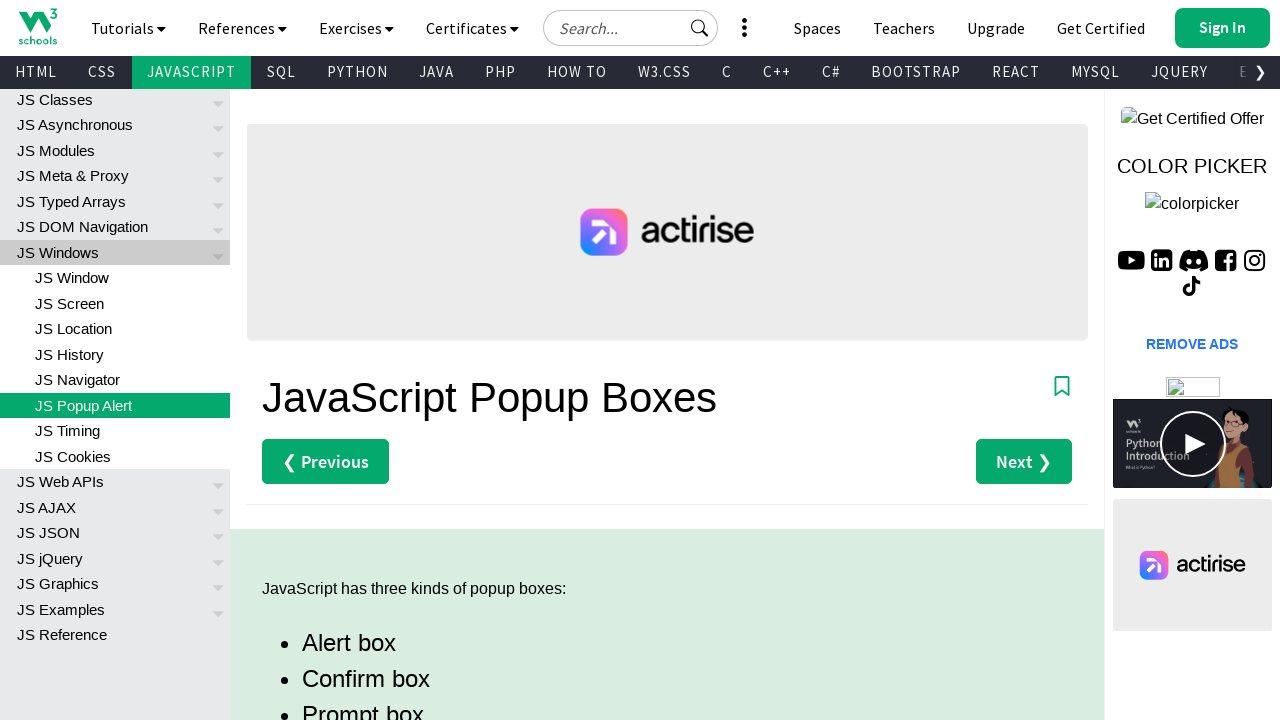